Navigates to the GitHub homepage and verifies the page loads successfully by checking that the page title is present

Starting URL: https://github.com

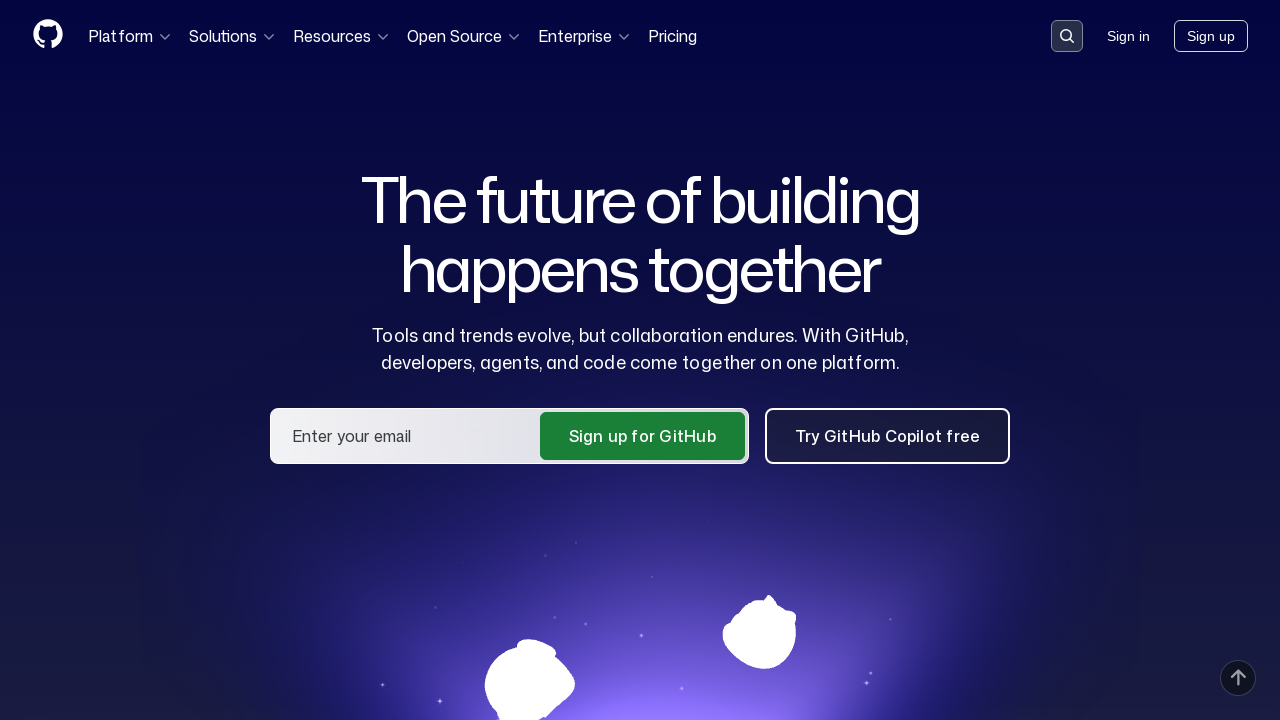

Navigated to GitHub homepage
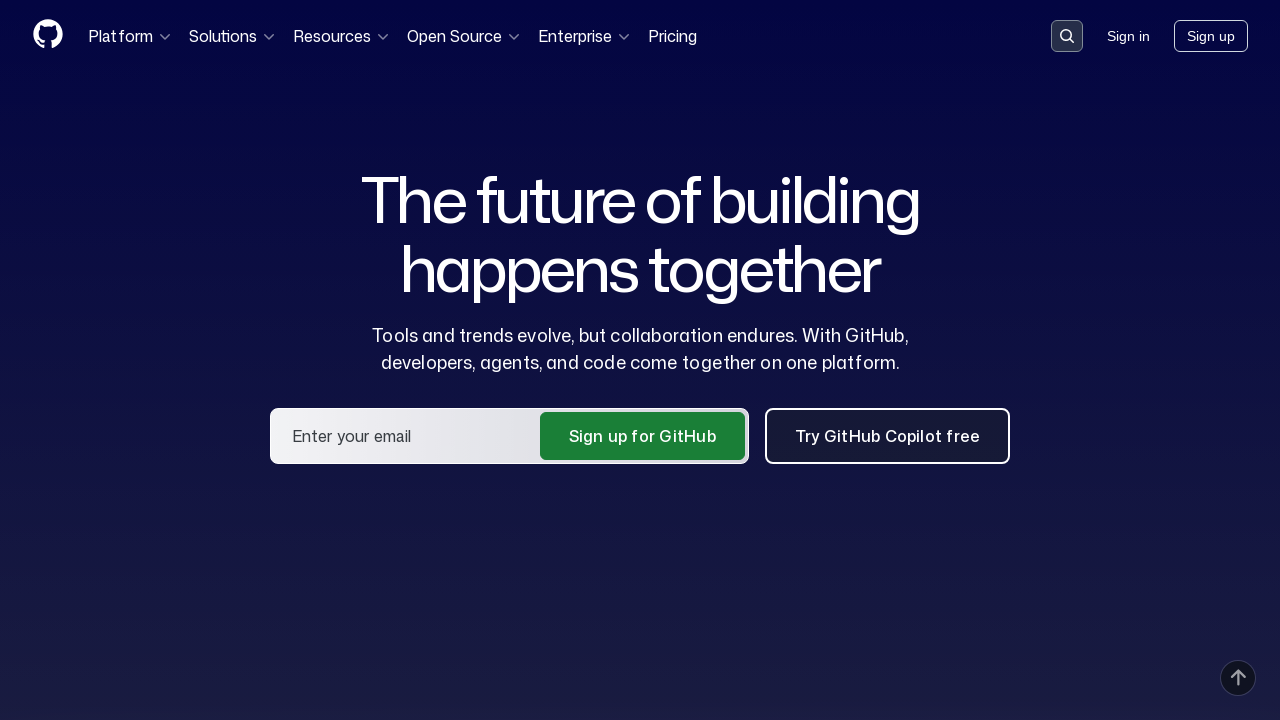

Page DOM content loaded
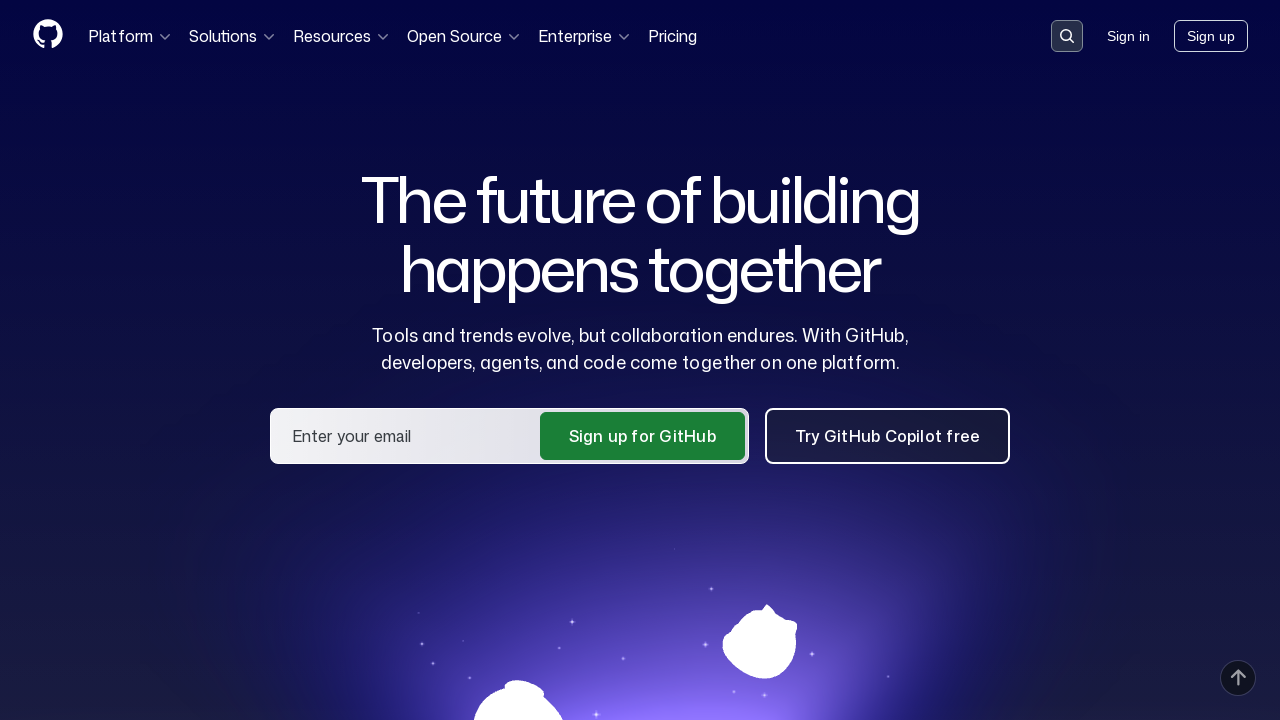

Verified page title contains 'GitHub'
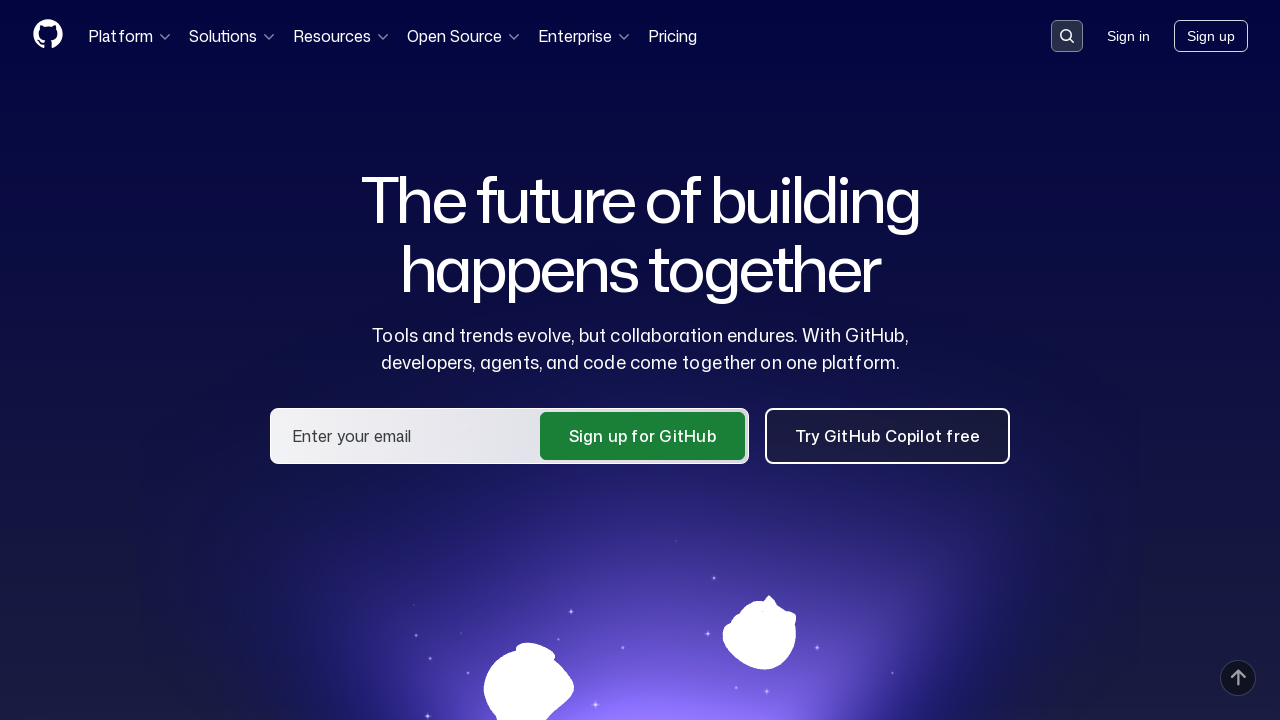

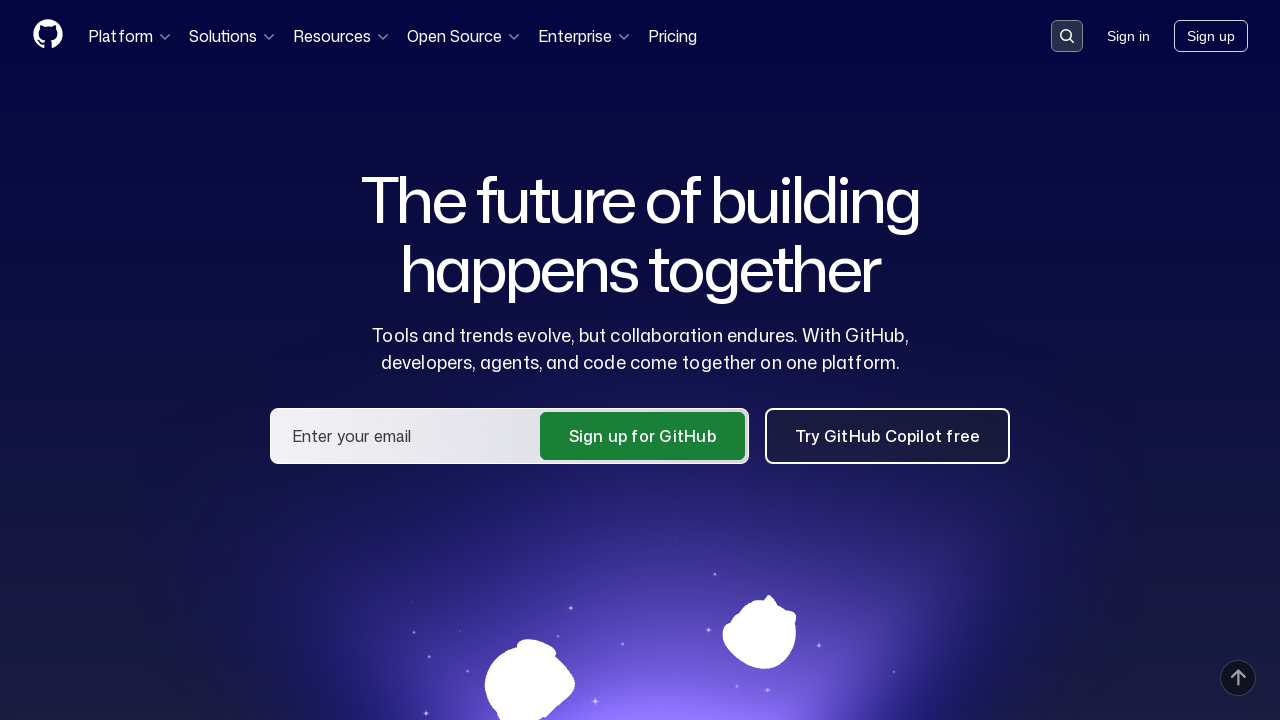